Tests browser window handling by clicking a link that opens a new window, then switching between parent and child windows to verify their titles and URLs.

Starting URL: https://opensource-demo.orangehrmlive.com/web/index.php/auth/login

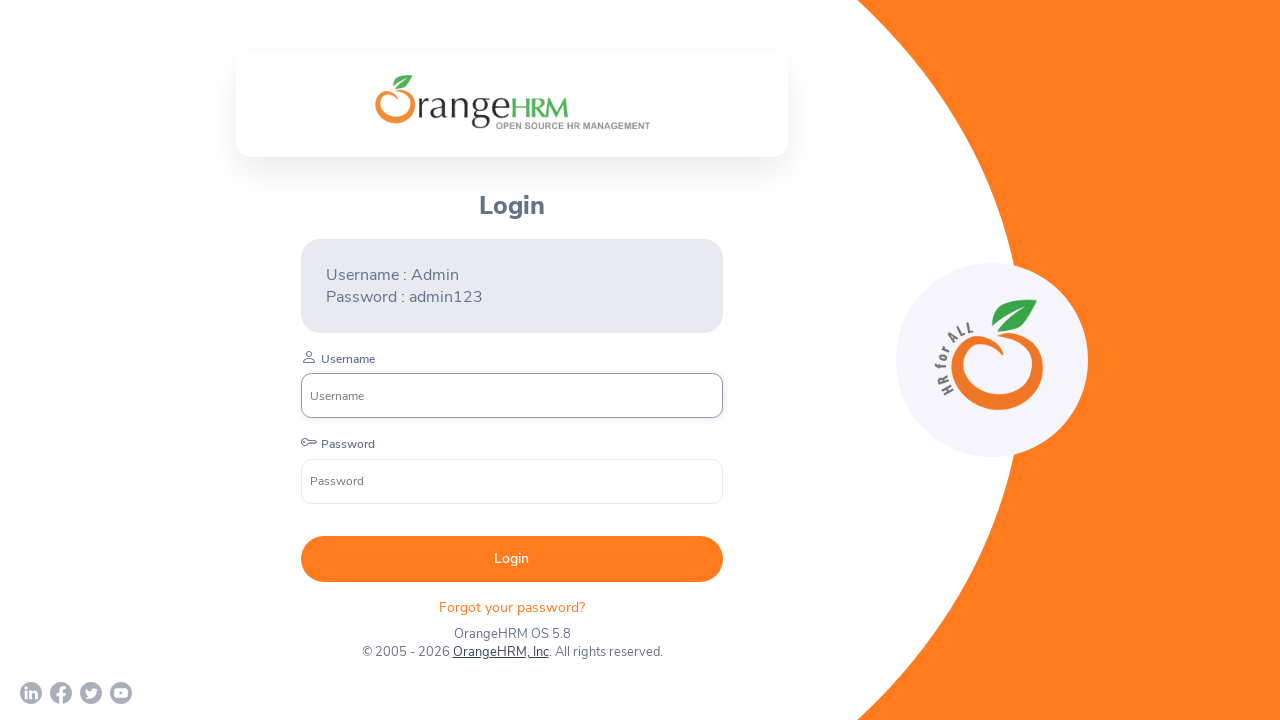

Clicked OrangeHRM, Inc link to open new window at (500, 652) on xpath=//a[normalize-space()='OrangeHRM, Inc']
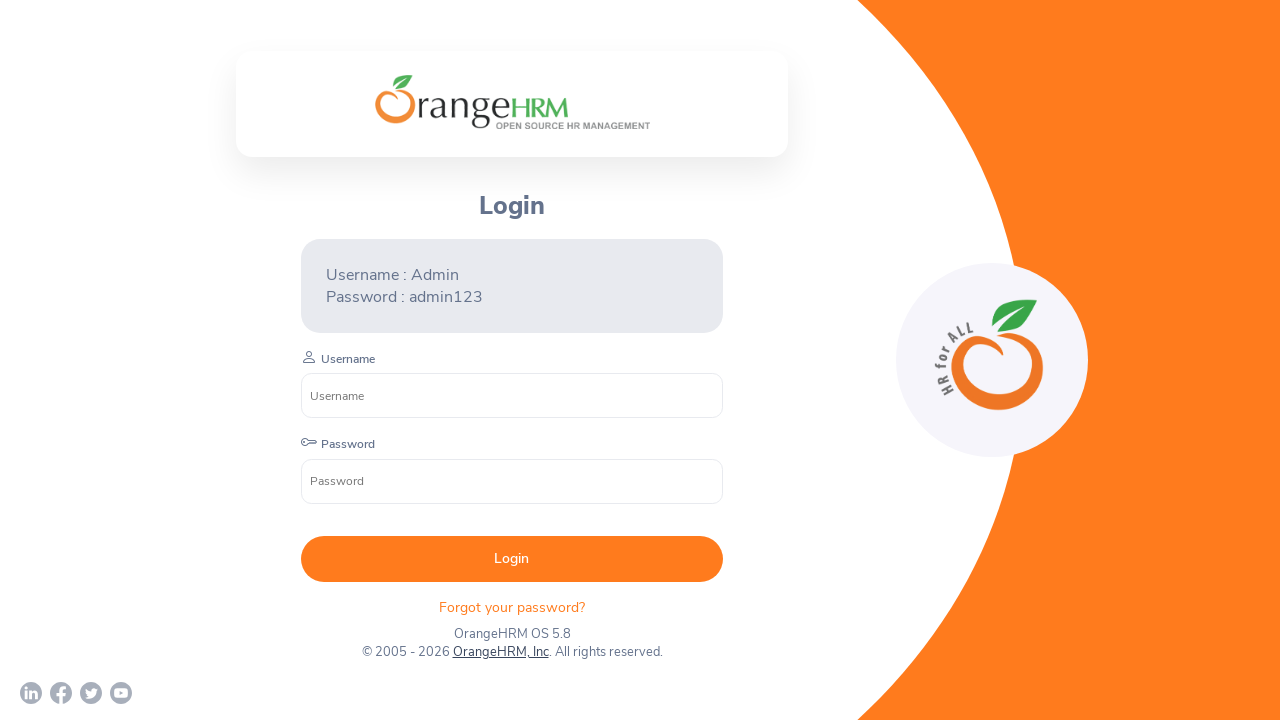

New child window opened and retrieved
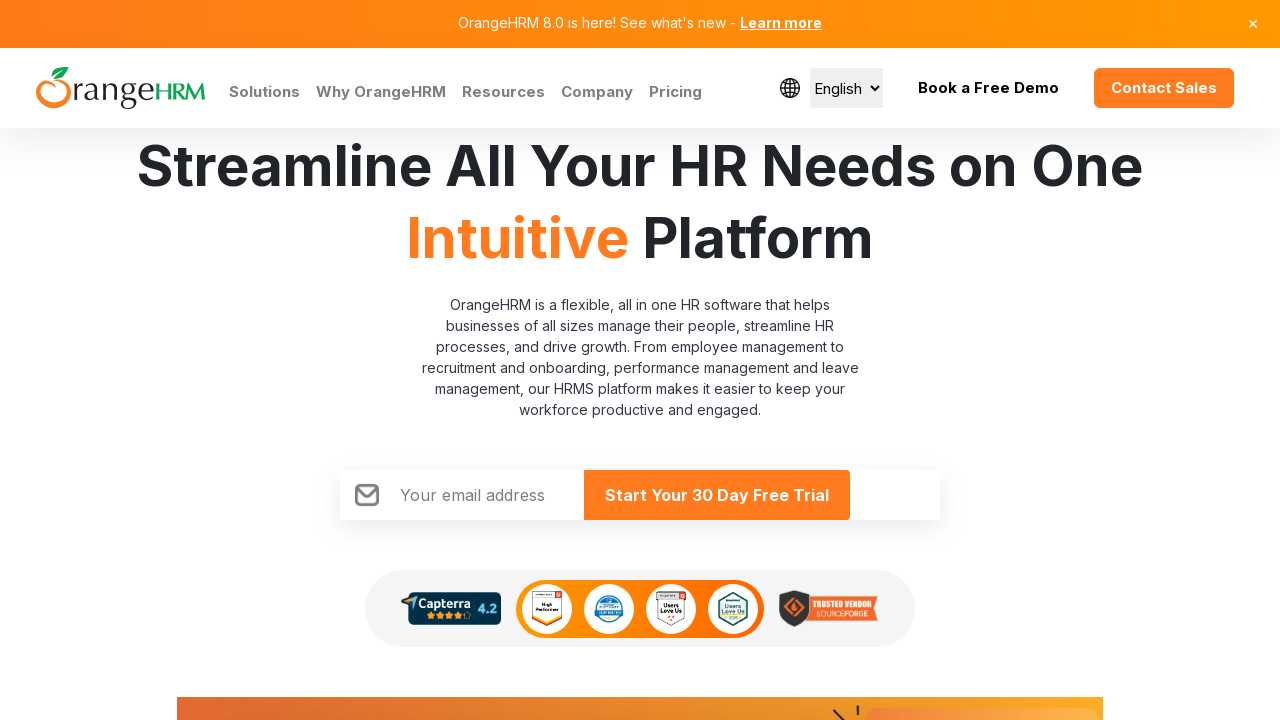

Child window page load completed
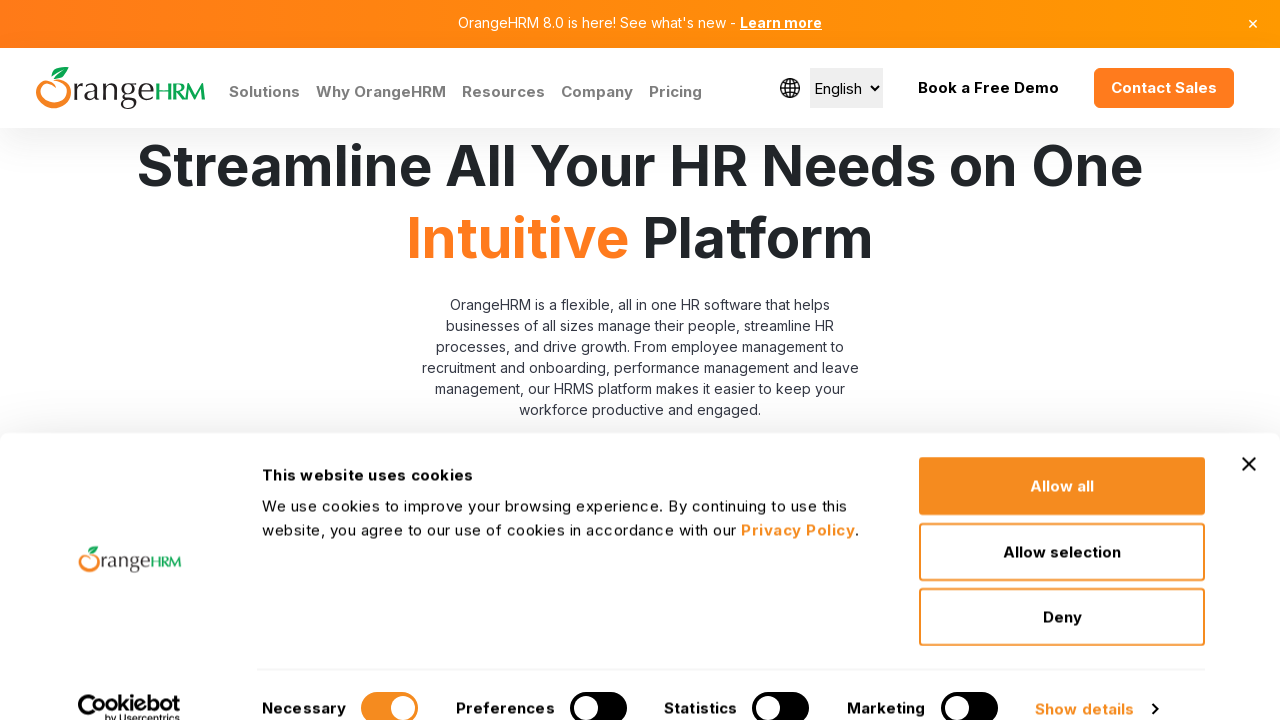

Retrieved child window title: Human Resources Management Software | HRMS | OrangeHRM
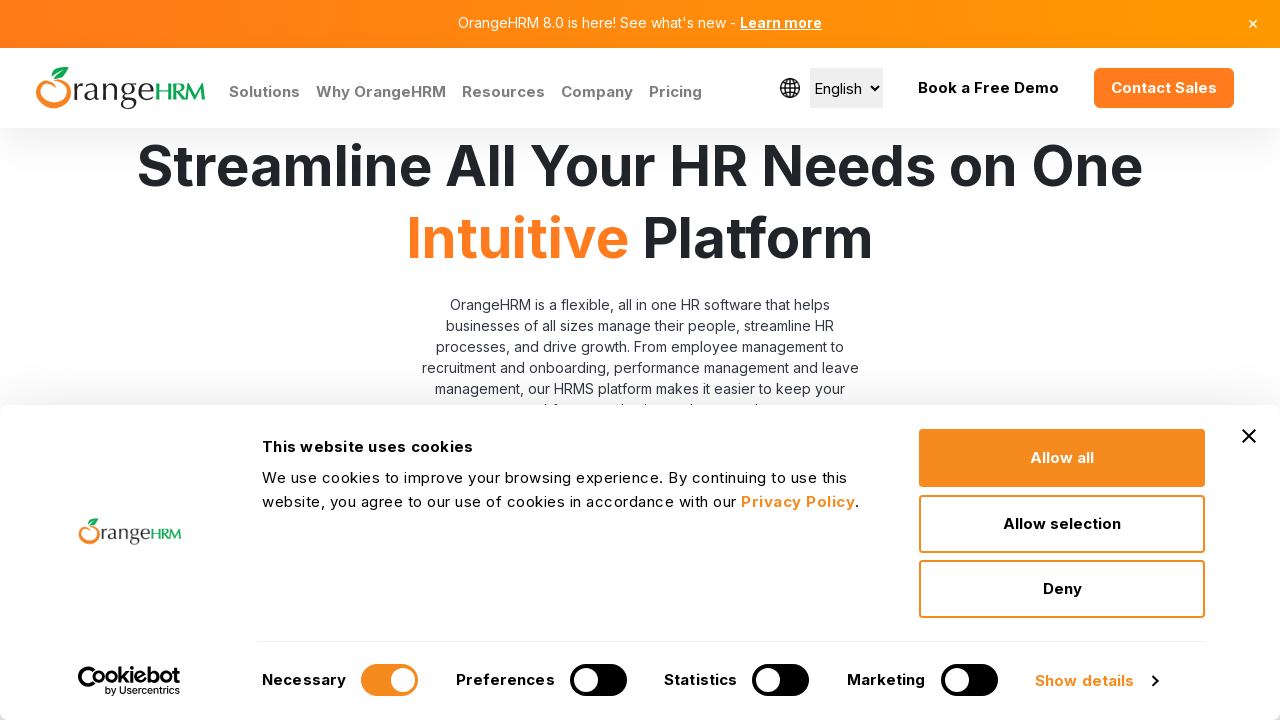

Retrieved parent window title: OrangeHRM
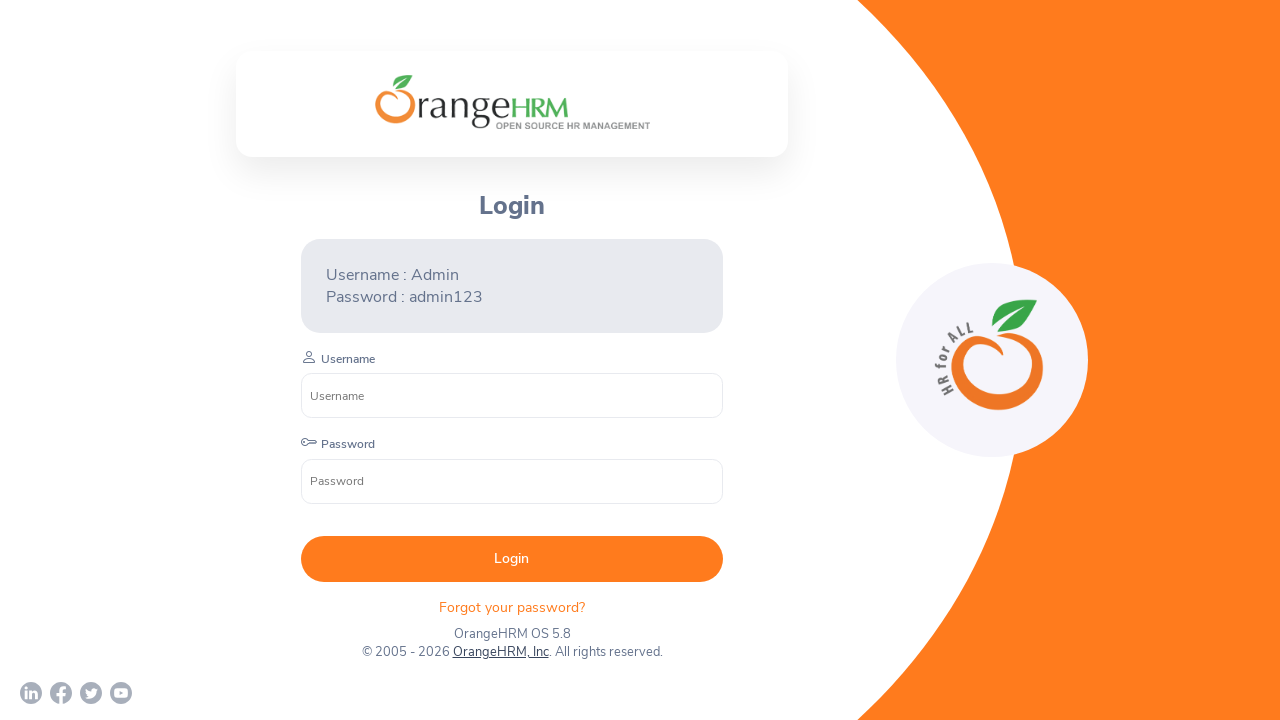

Found OrangeHRM page with URL: https://opensource-demo.orangehrmlive.com/web/index.php/auth/login
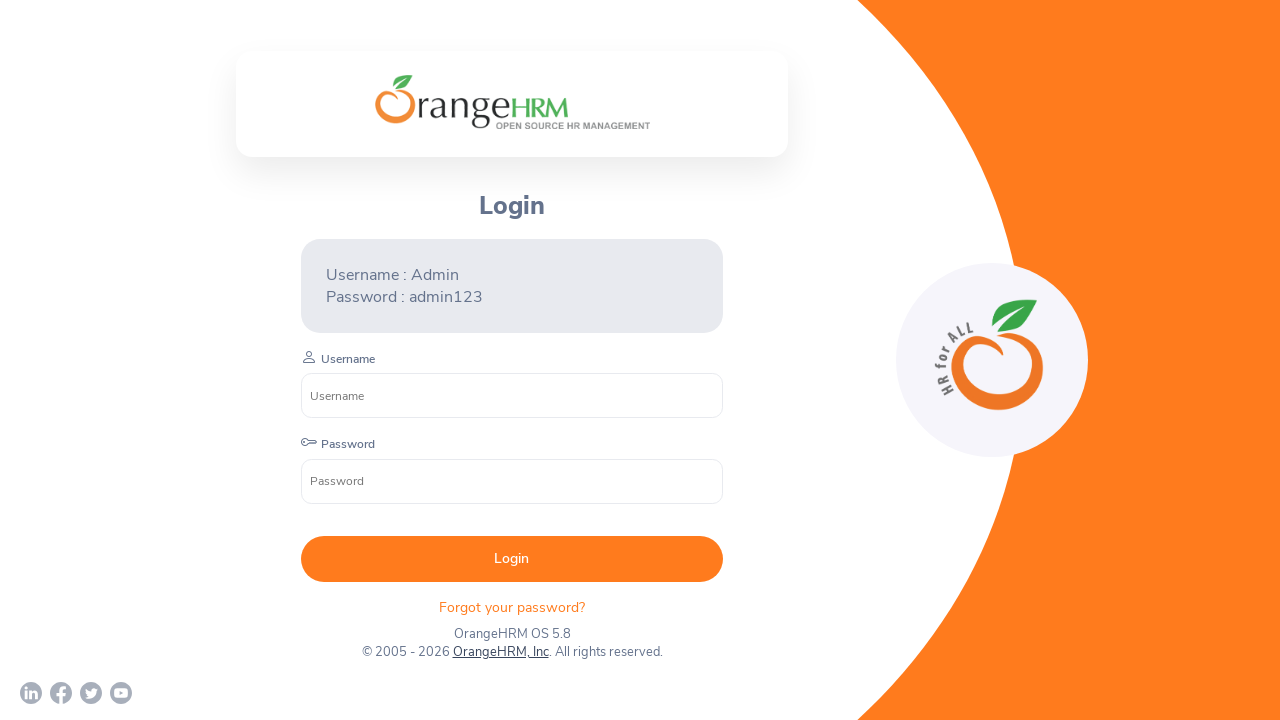

Closed child window
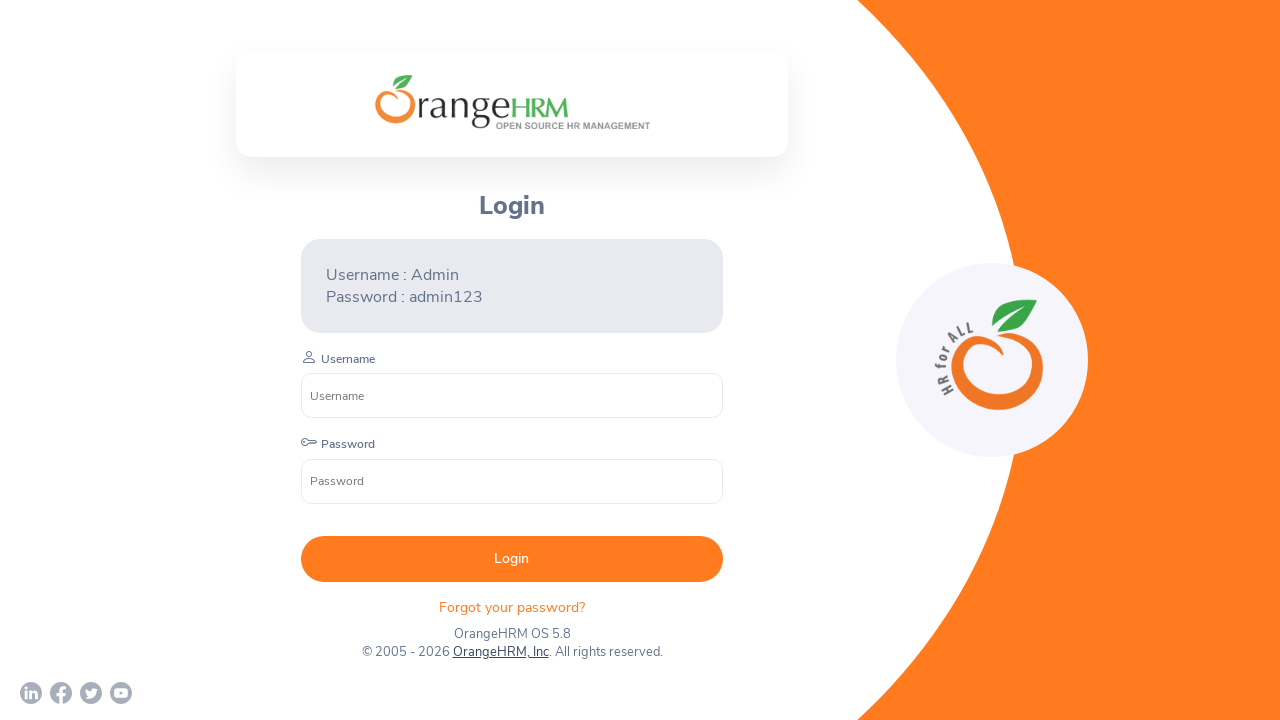

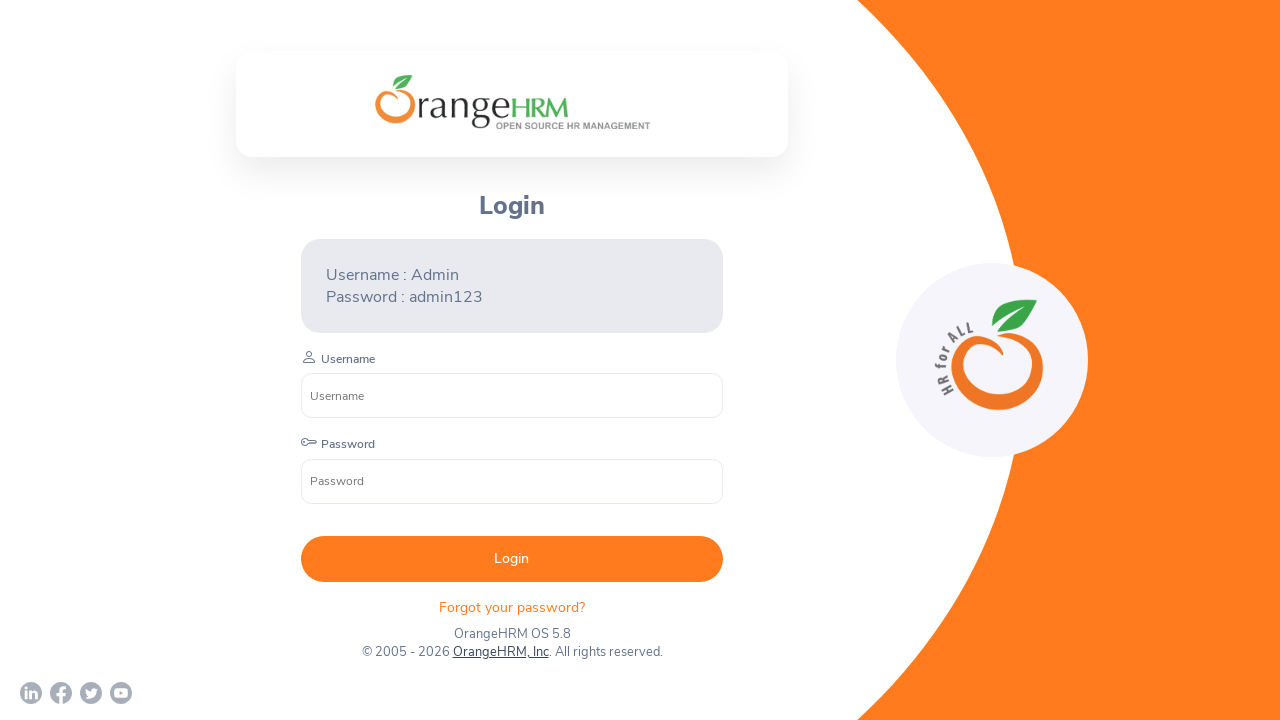